Tests drag and drop functionality on jQuery UI demo page by dragging an element from source to target location within an iframe

Starting URL: https://jqueryui.com/droppable/

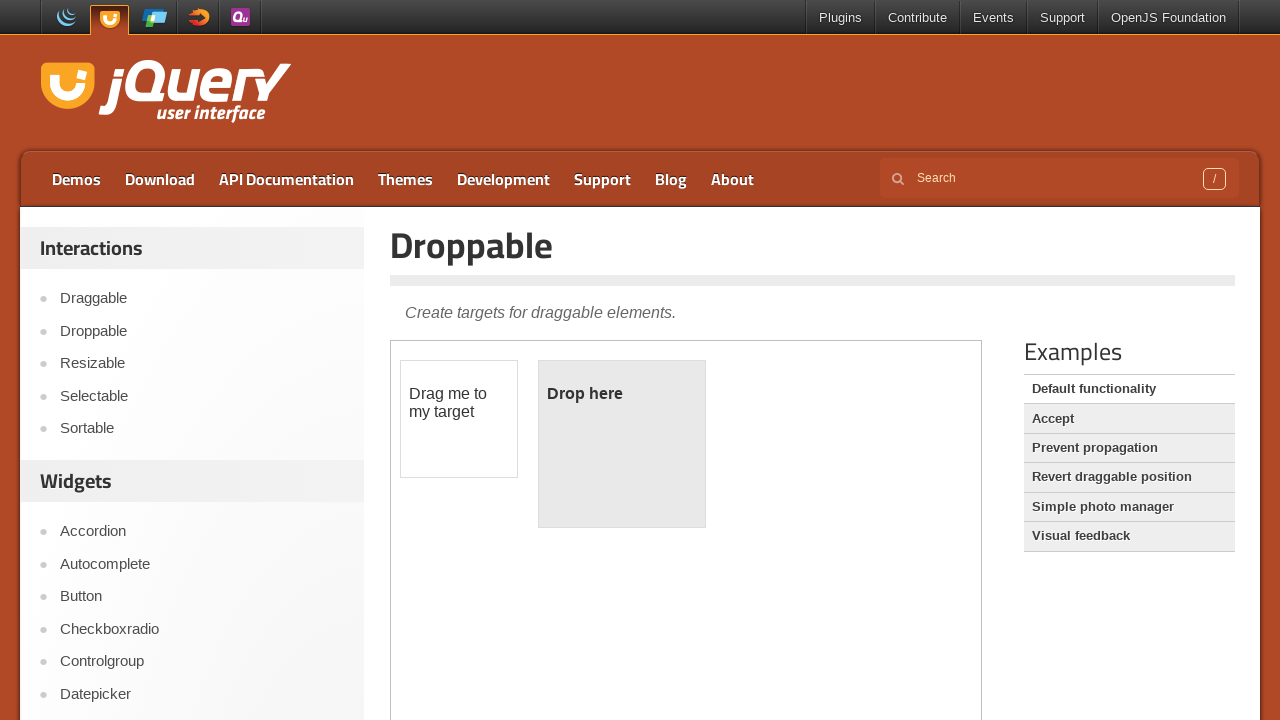

Located the demo-frame iframe
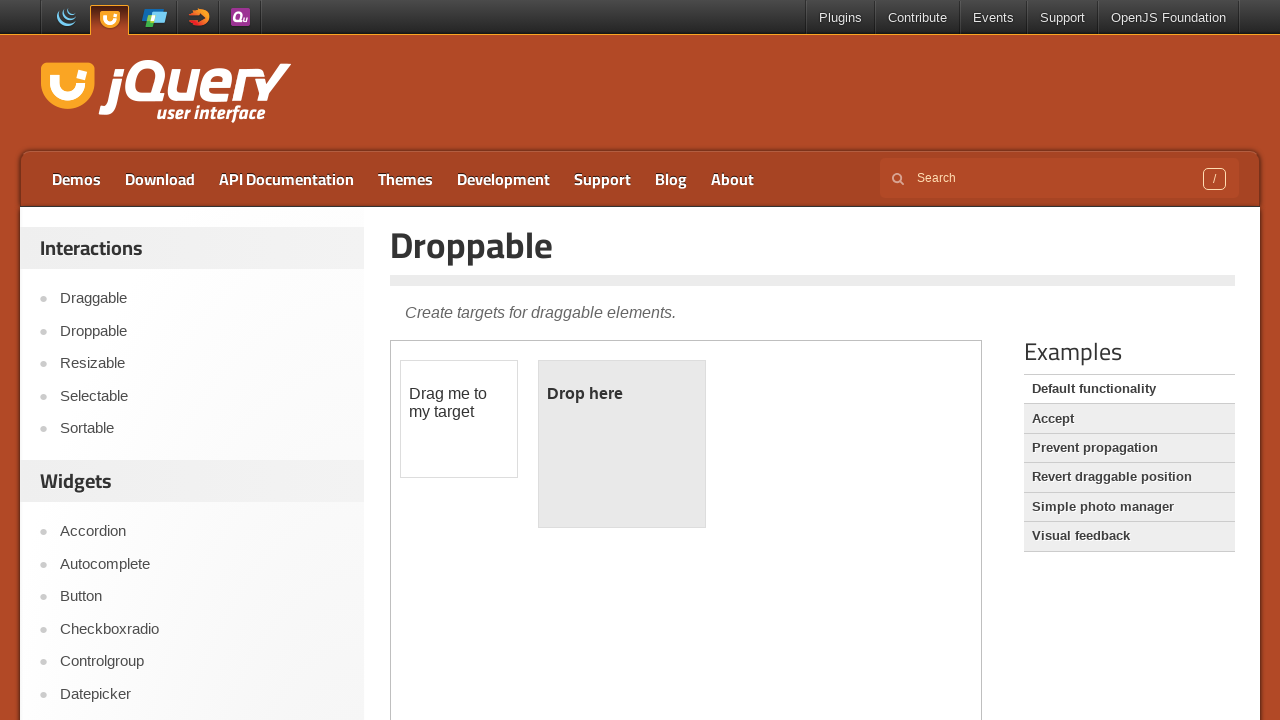

Located the draggable source element
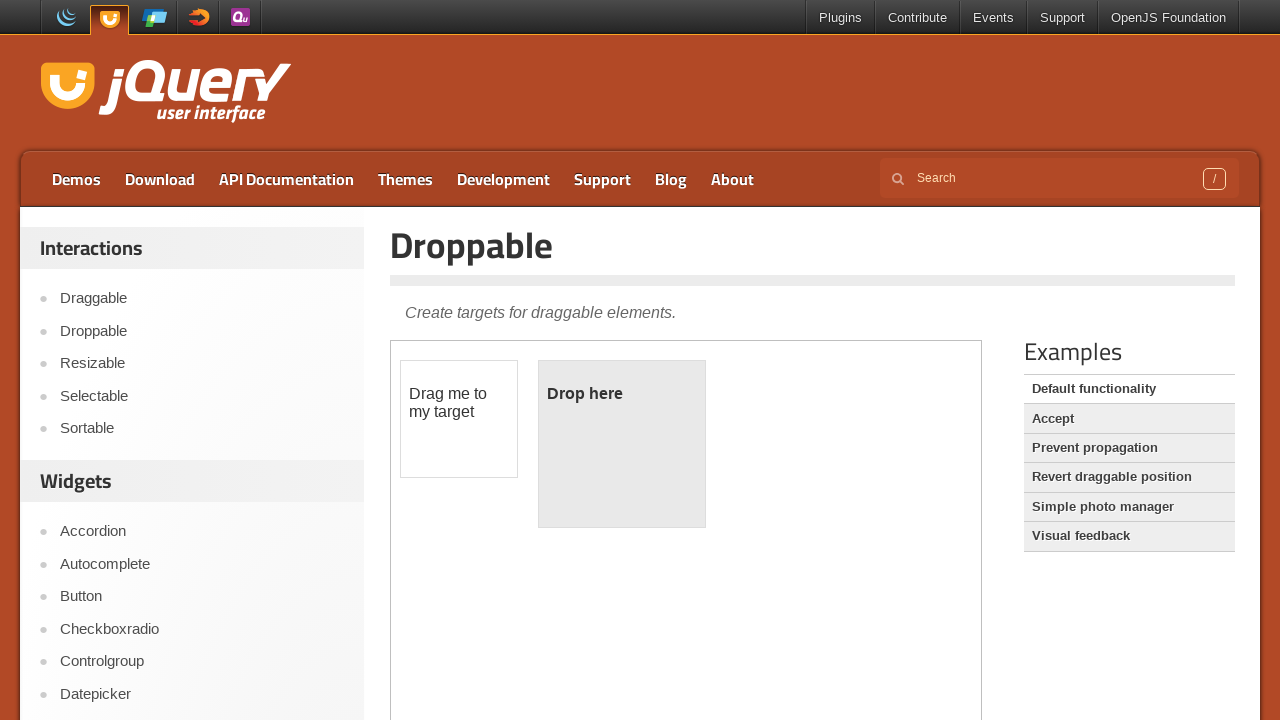

Located the droppable target element
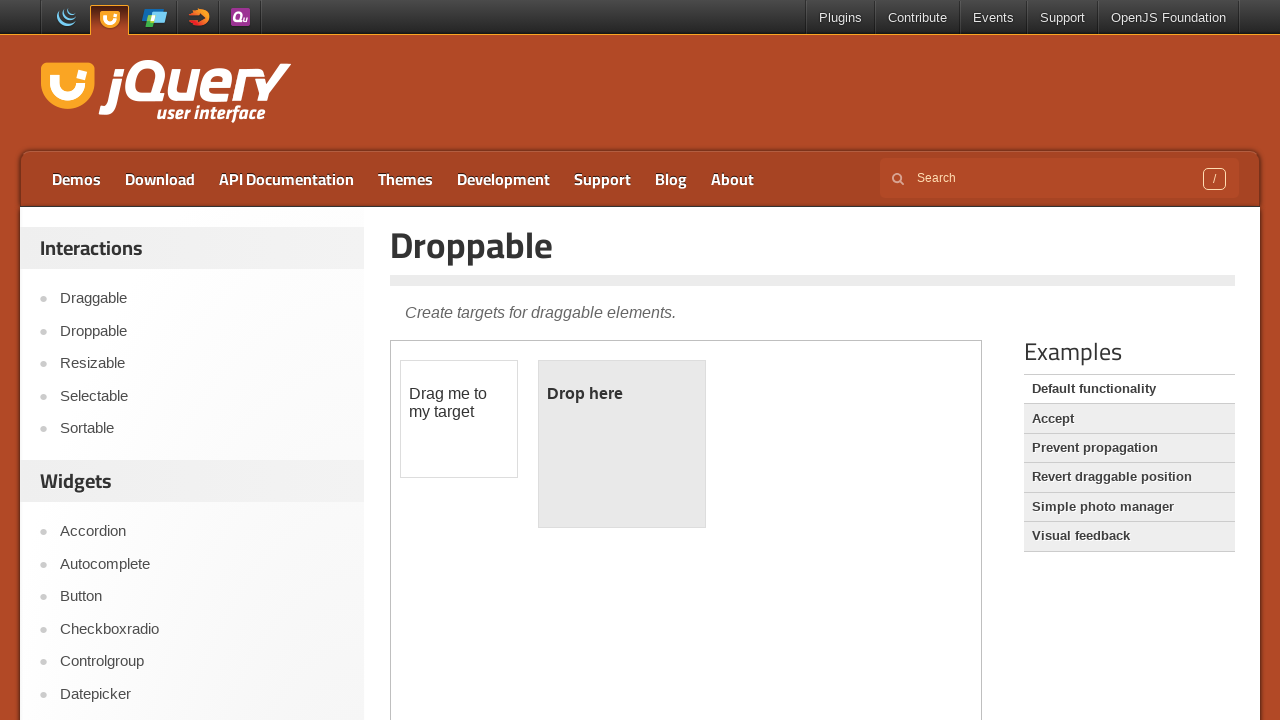

Performed drag and drop from source to target element at (622, 444)
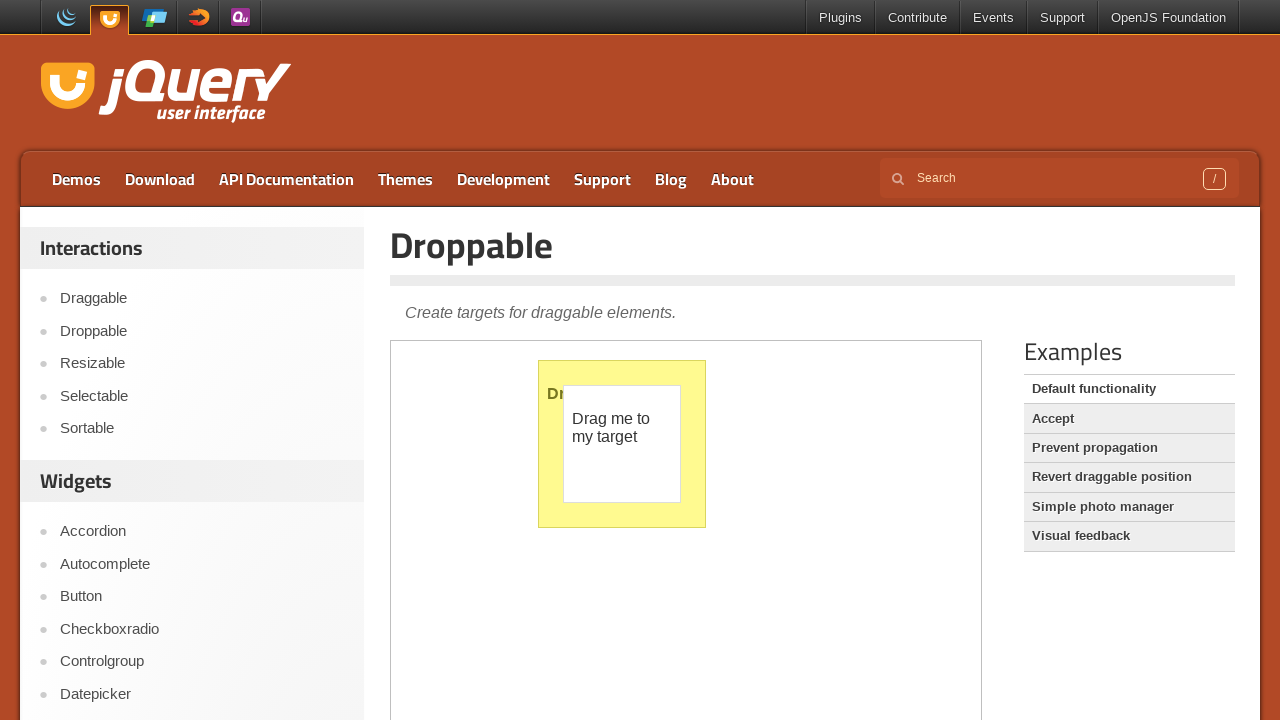

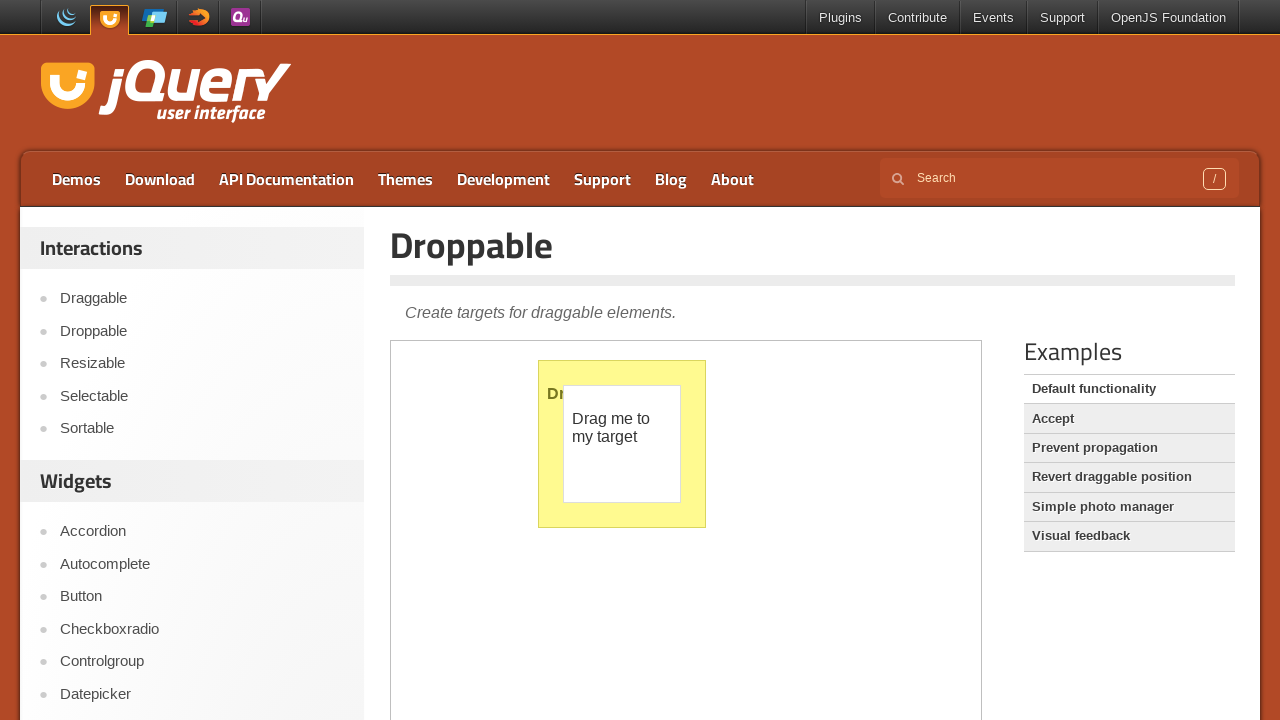